Tests the login form error handling when both username and password fields are cleared before submission, verifying the "Username is required" error message appears.

Starting URL: https://www.saucedemo.com/

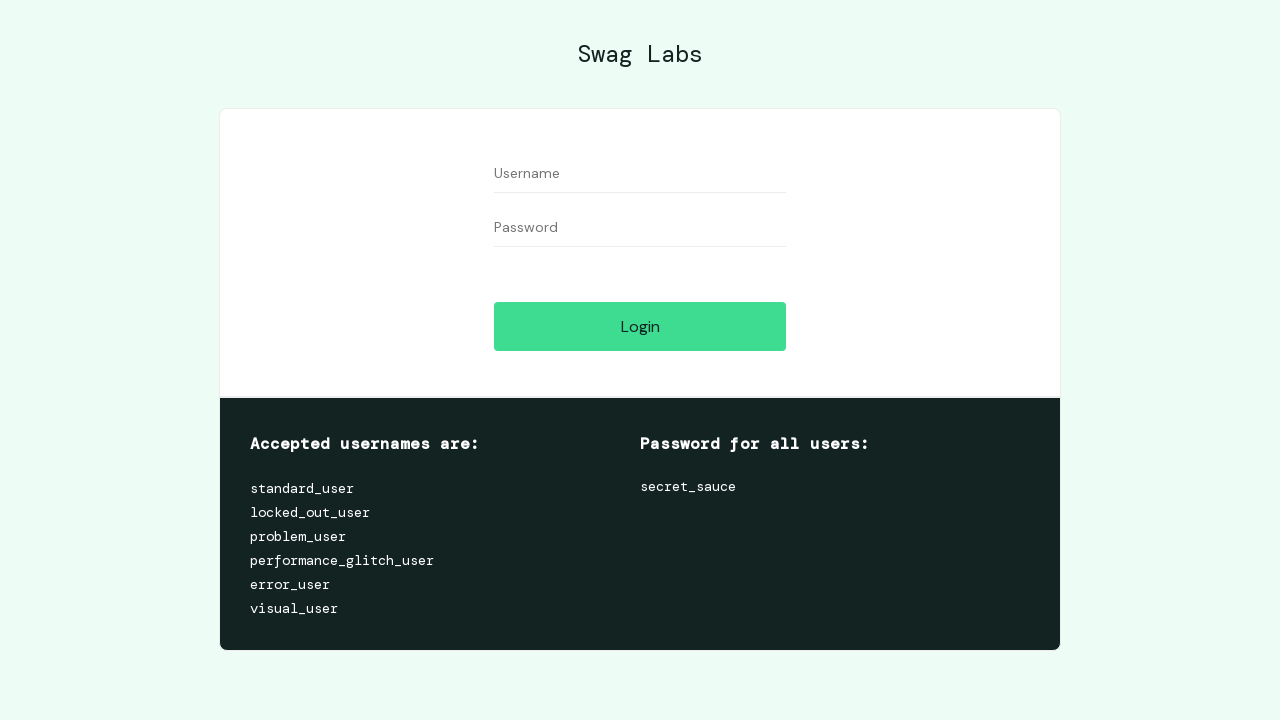

Filled username field with 'testuser123' on //input[@id='user-name']
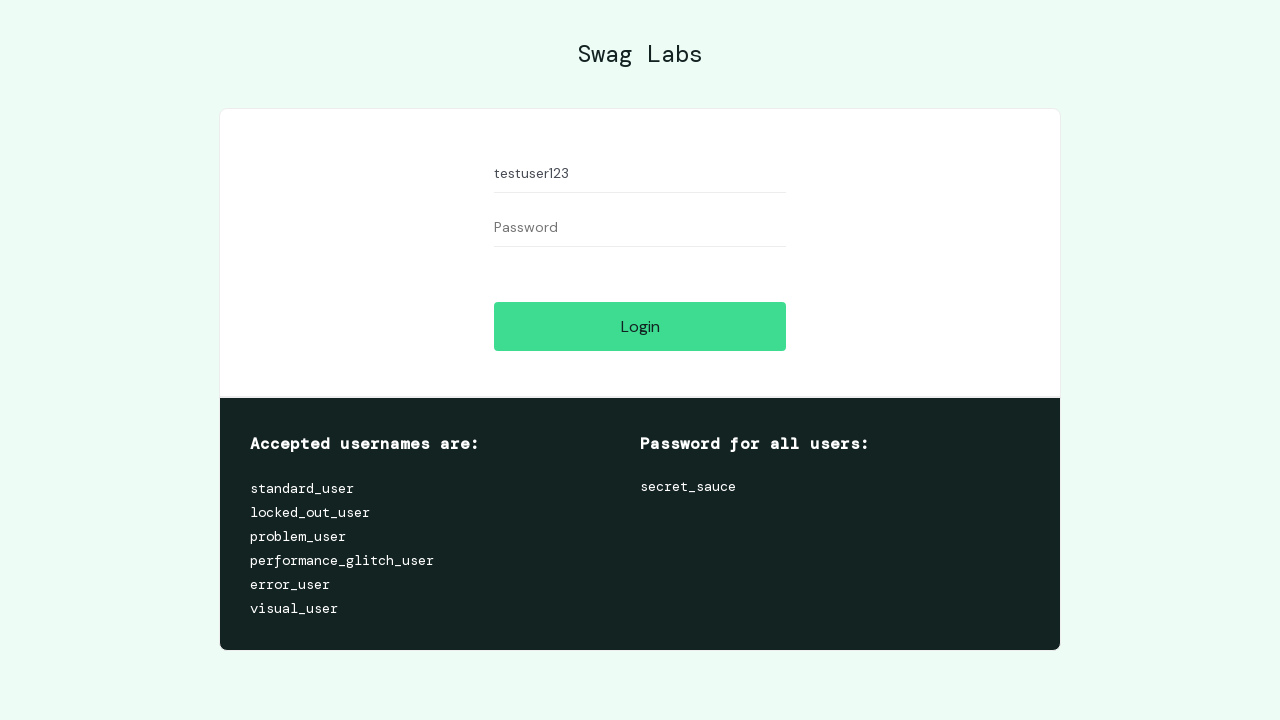

Filled password field with 'testpass456' on //input[@id='password']
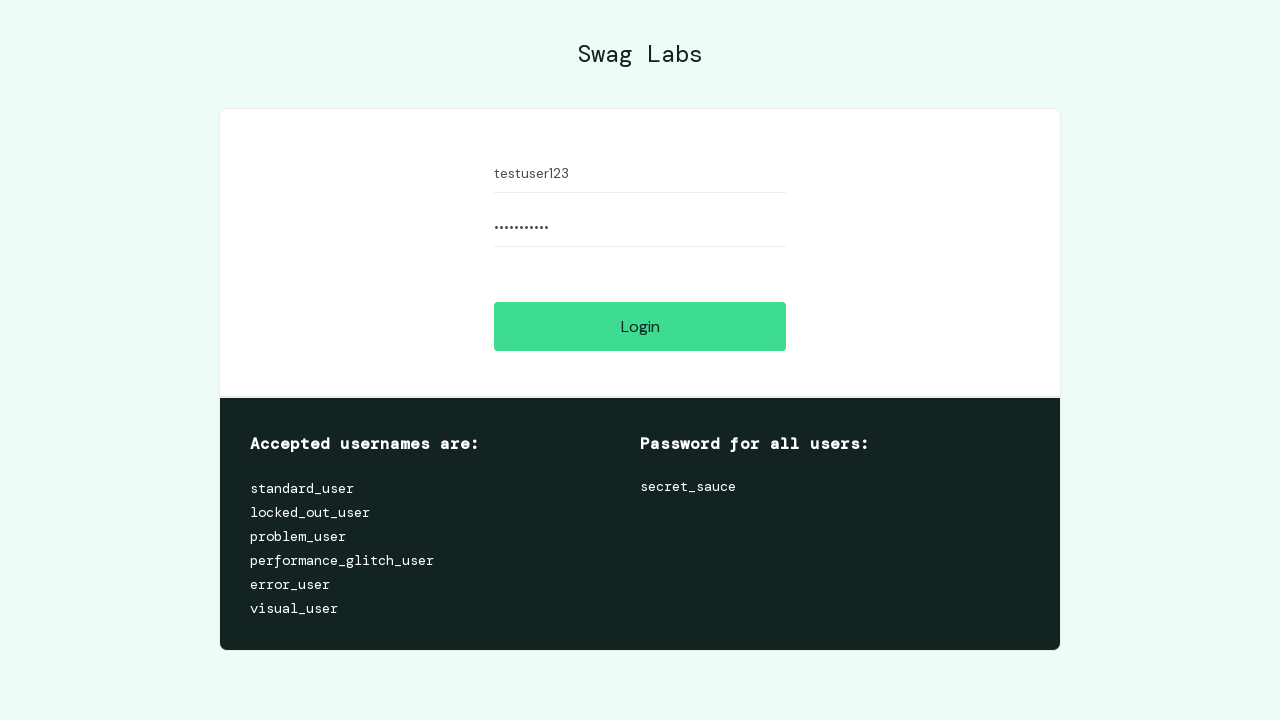

Cleared username field on //input[@id='user-name']
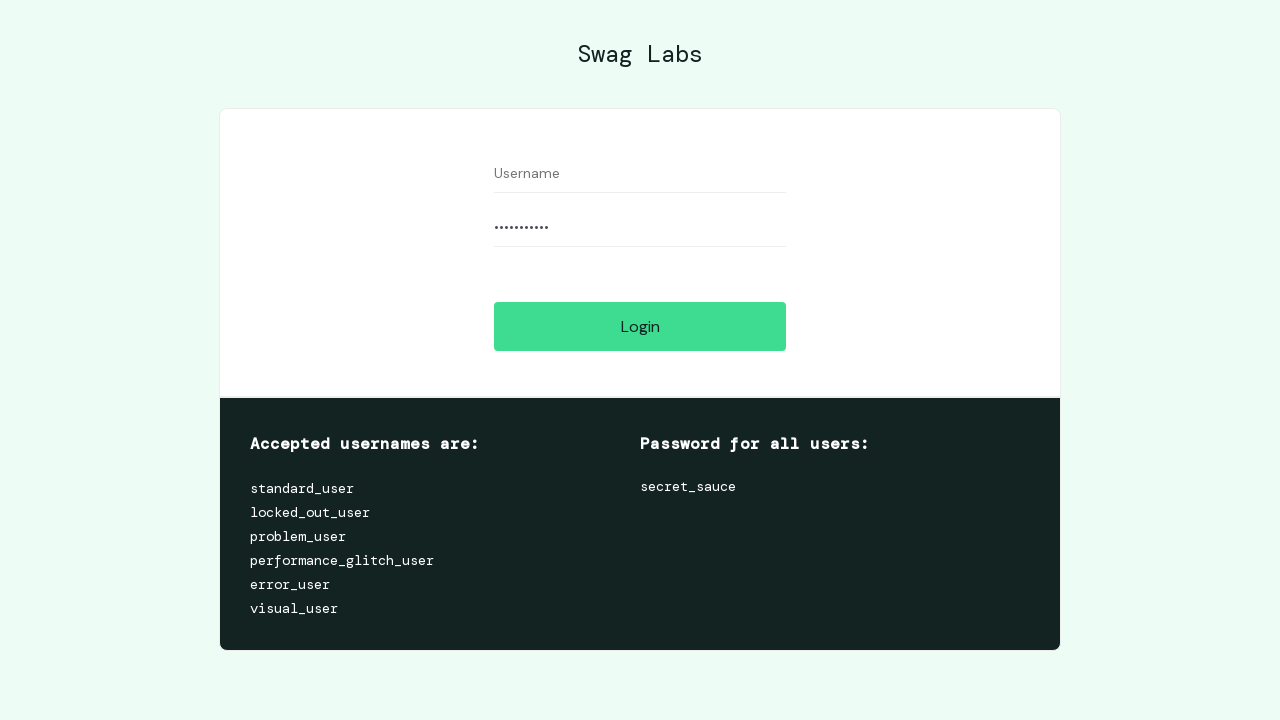

Cleared password field on //input[@id='password']
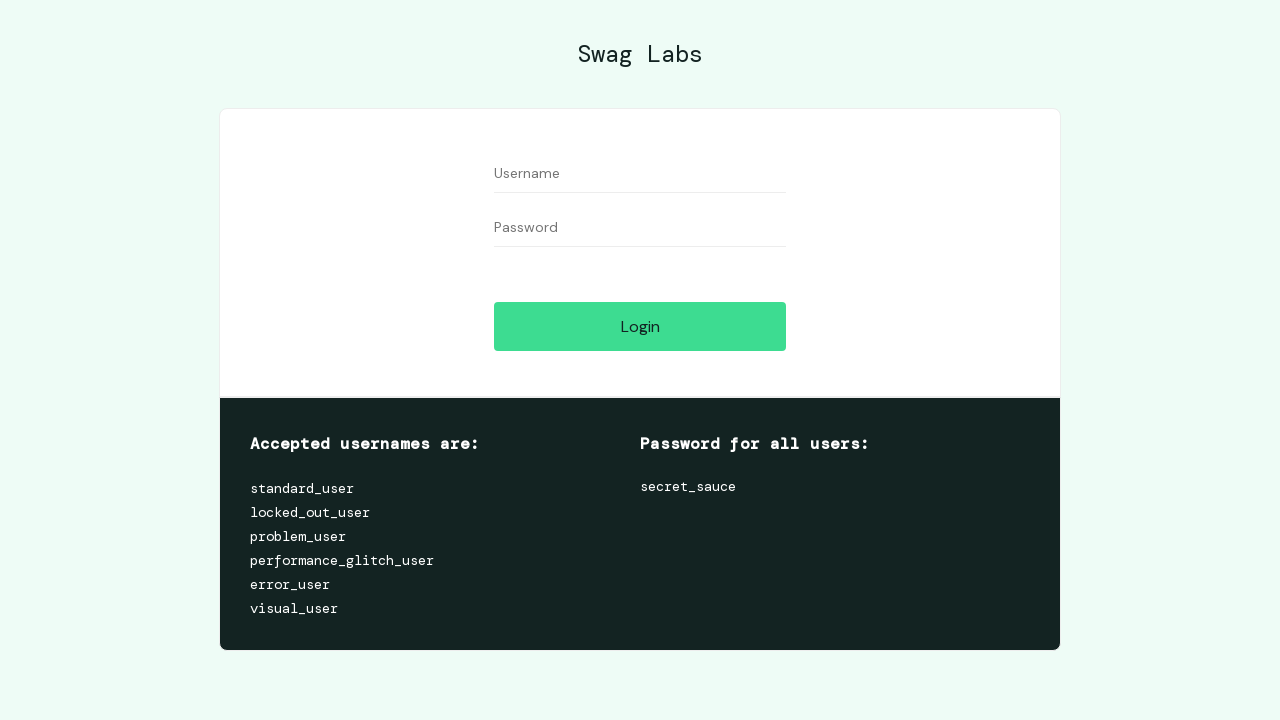

Clicked login button with empty credentials at (640, 326) on xpath=//input[@id='login-button']
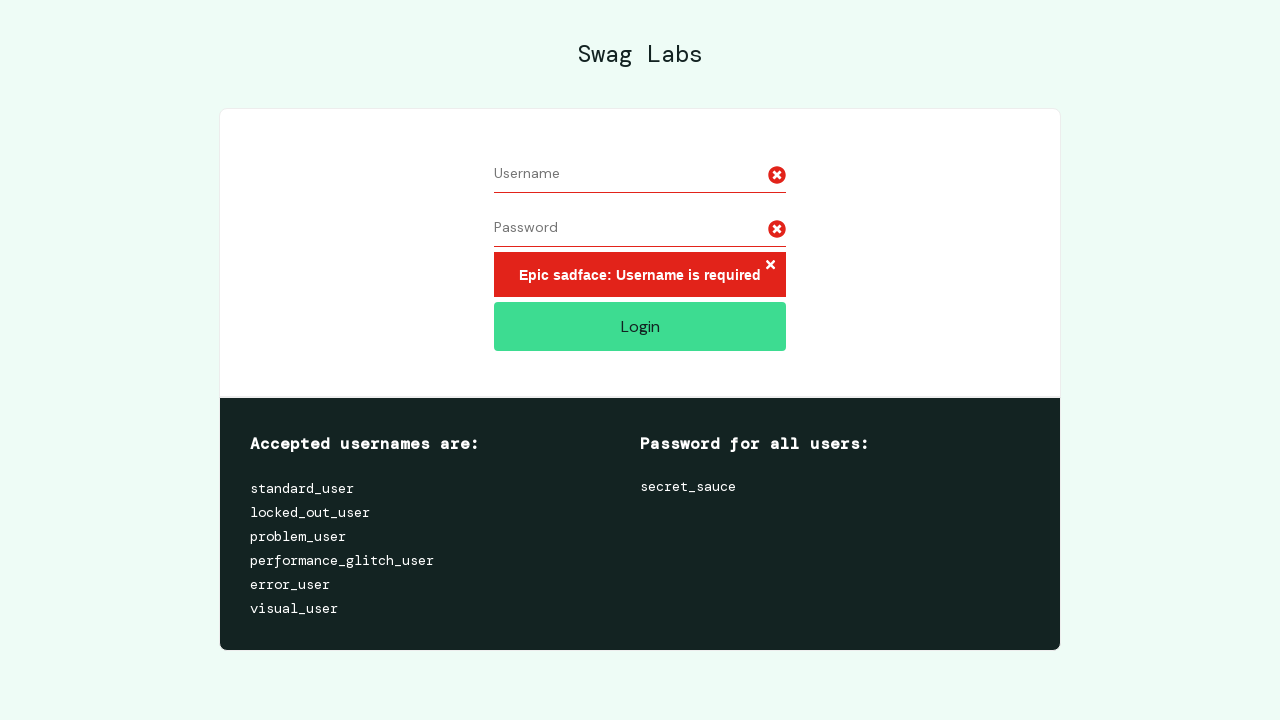

Error message element appeared
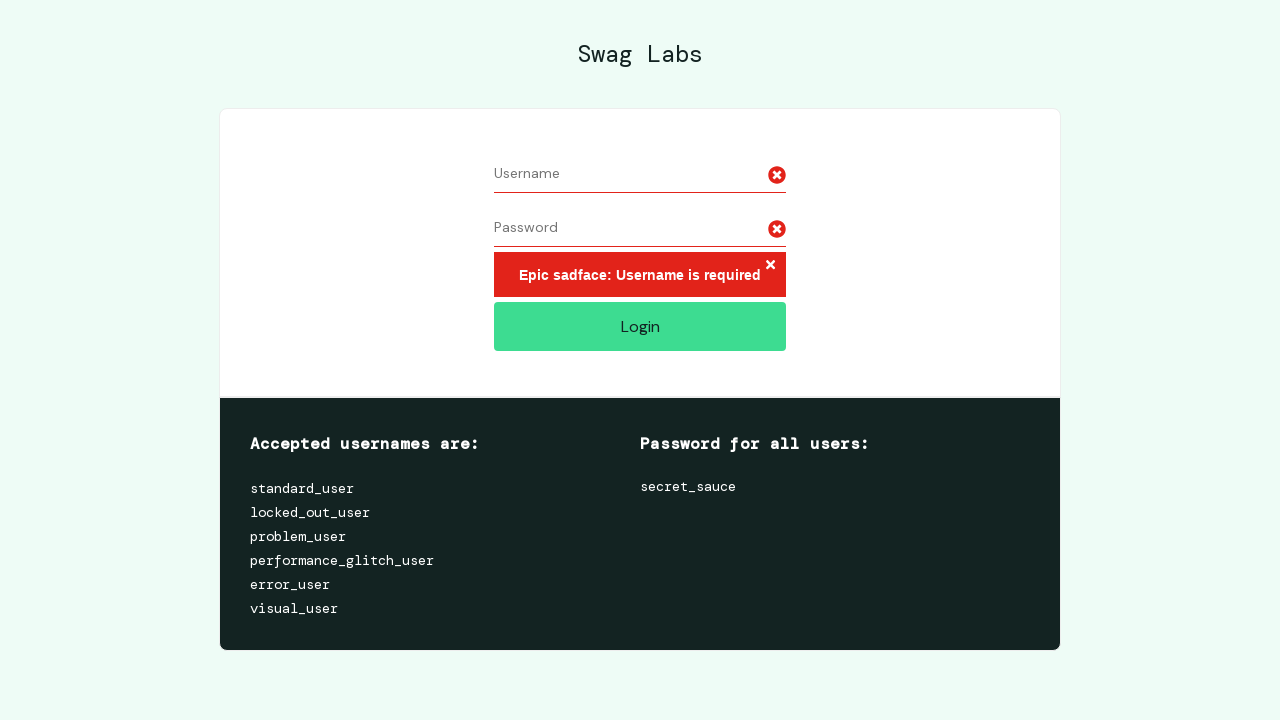

Retrieved error message text: 'Epic sadface: Username is required'
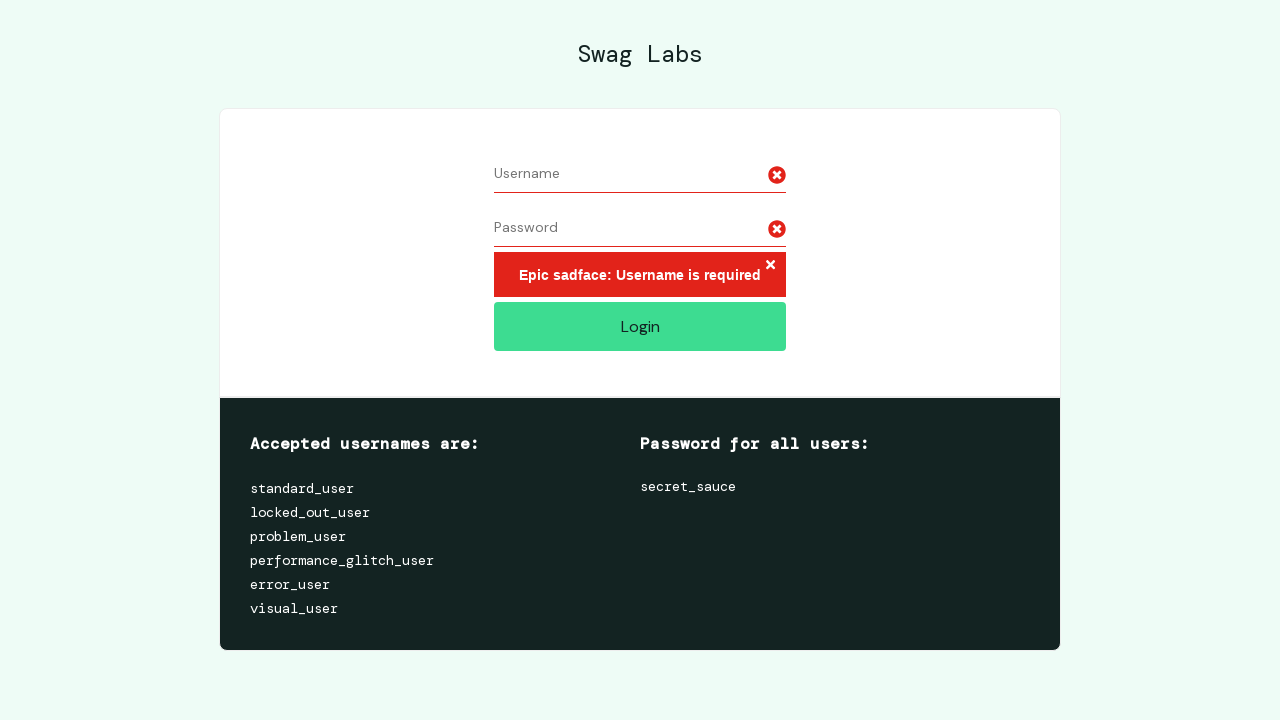

Verified 'Username is required' error message is present
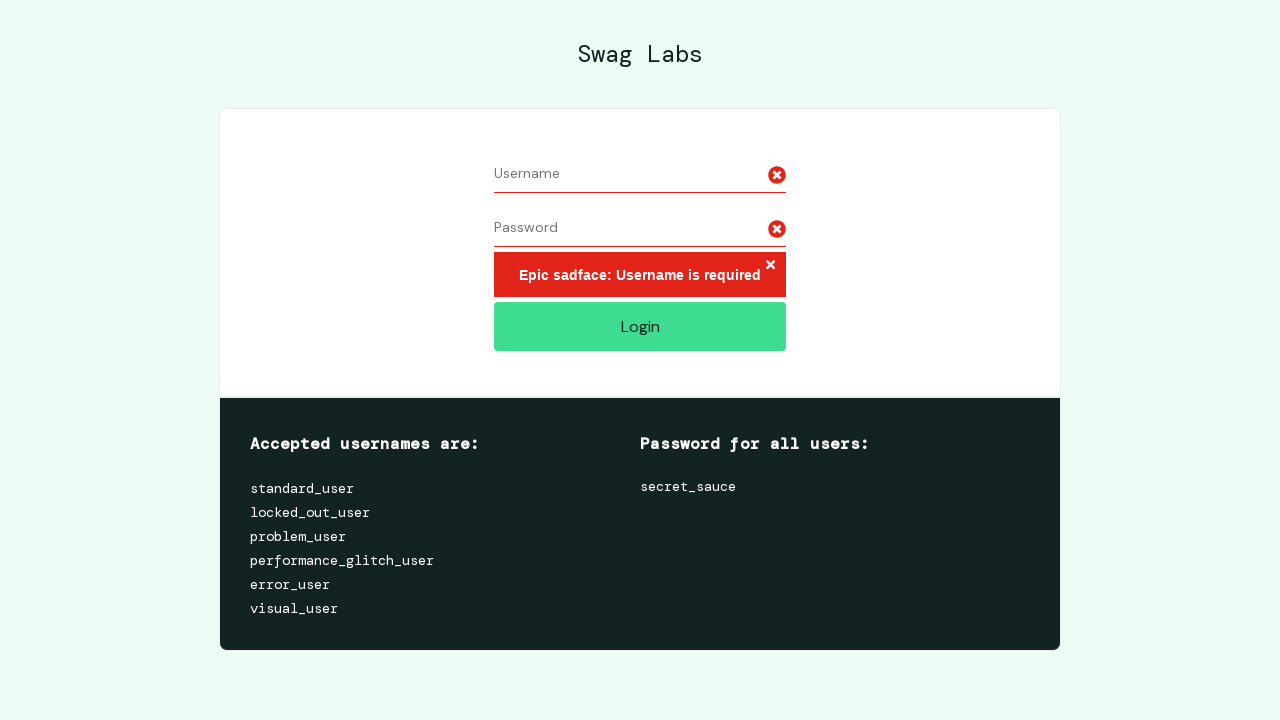

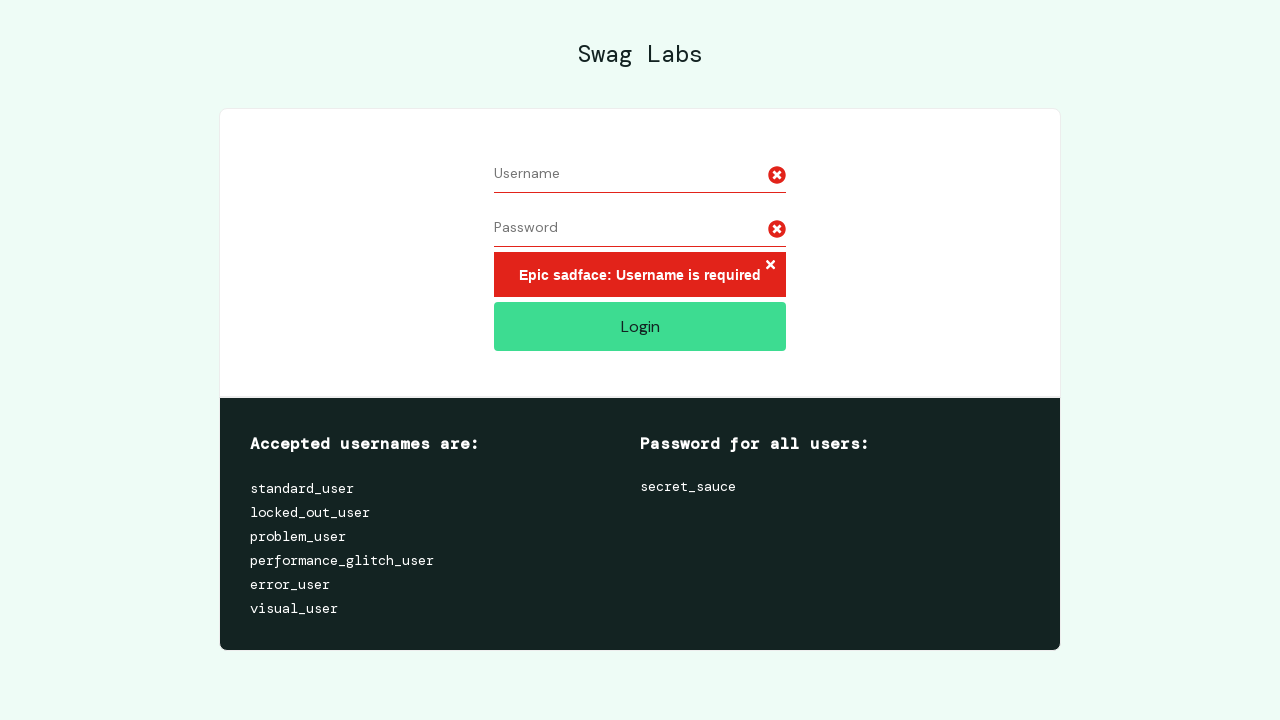